Navigates to a page, clicks on a link with a calculated mathematical value, and fills out a form with personal information before submitting

Starting URL: http://suninjuly.github.io/find_link_text

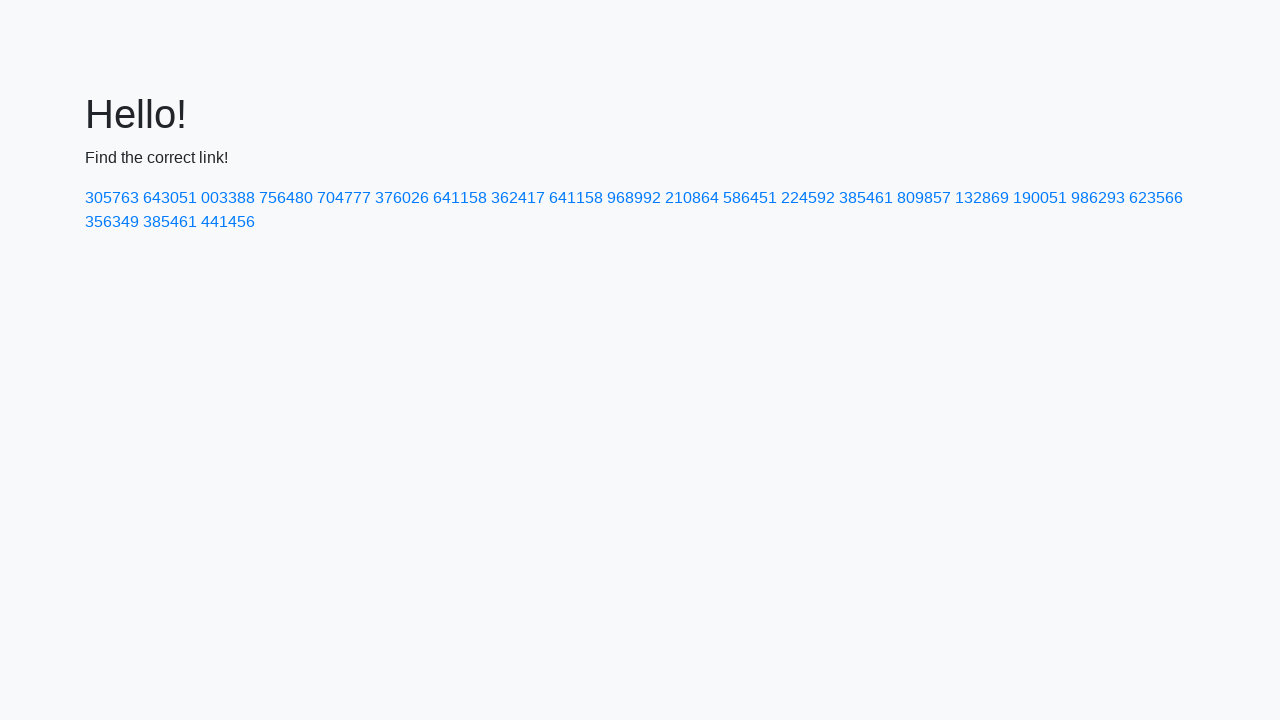

Navigated to the starting page
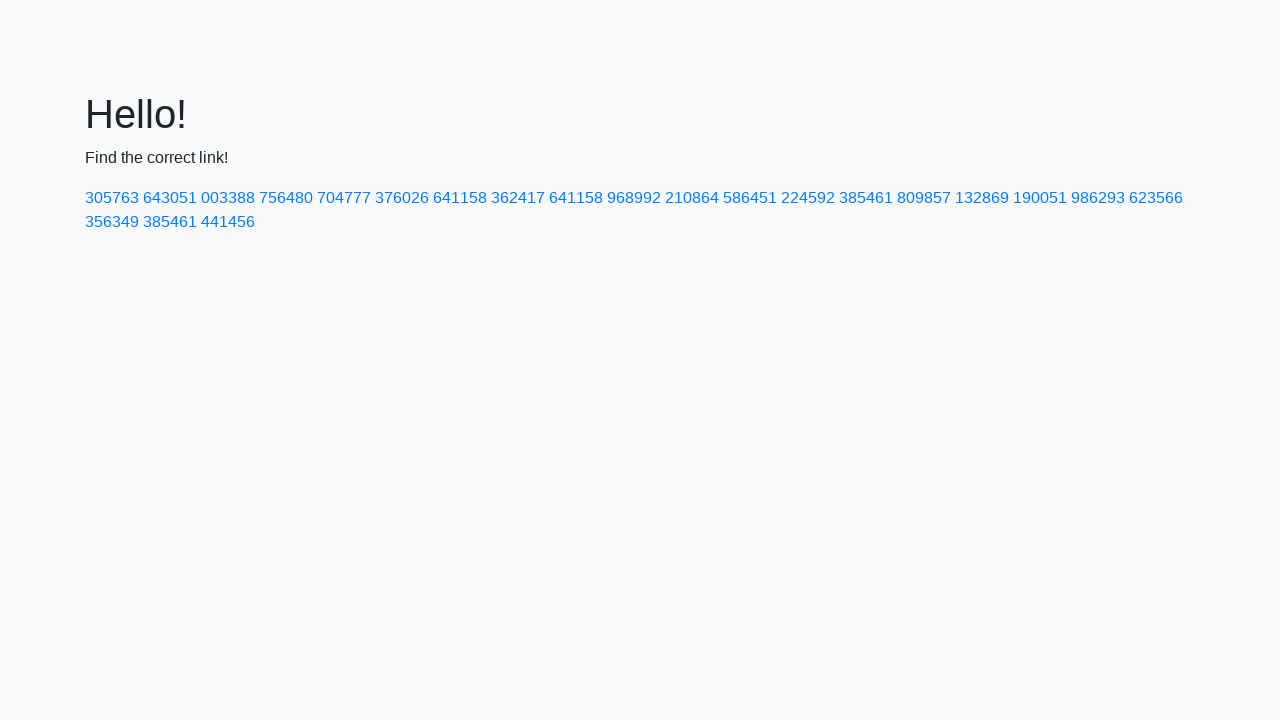

Calculated mathematical value: 224592
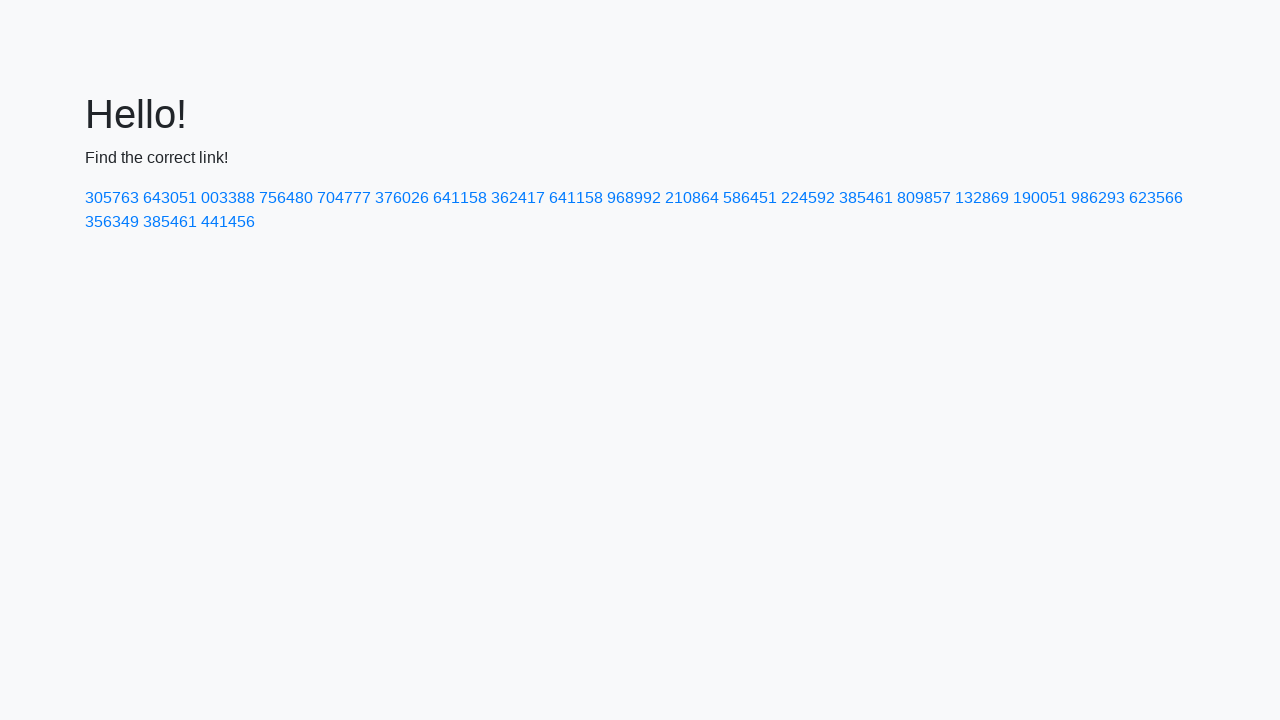

Clicked on link with calculated value 224592 at (808, 198) on a:has-text("224592")
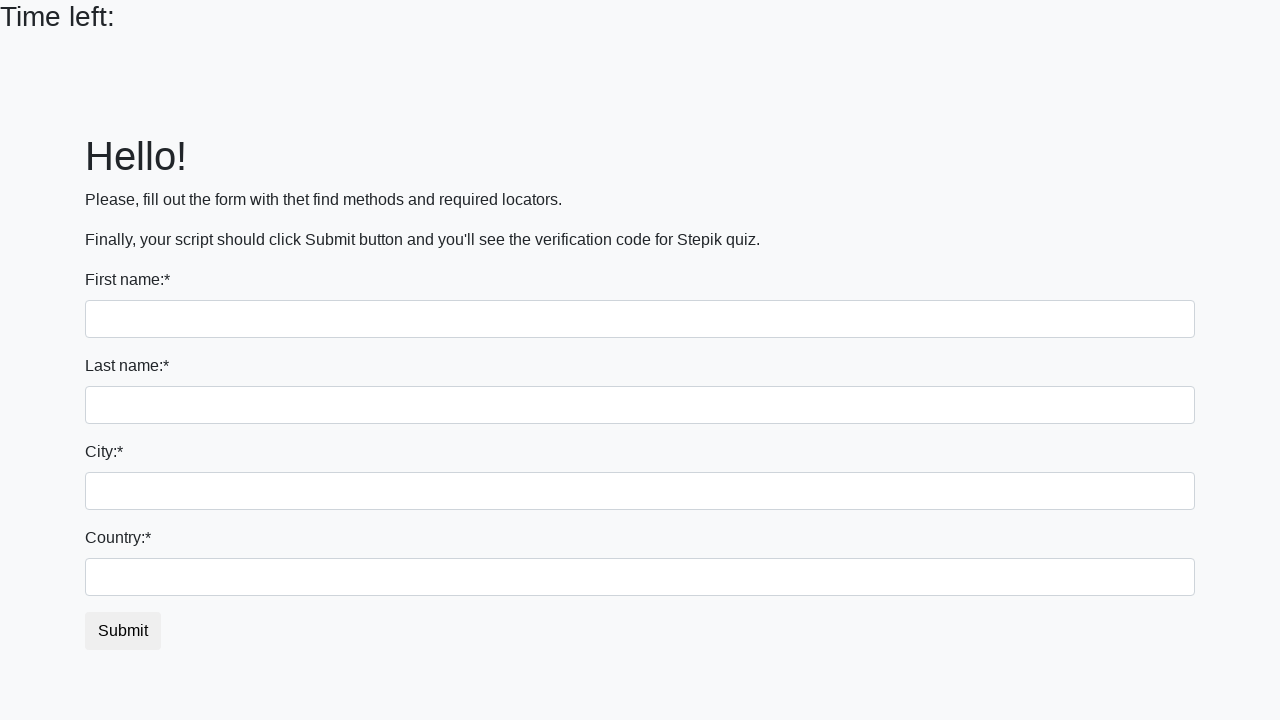

Filled first name field with 'Daniil' on [name="first_name"]
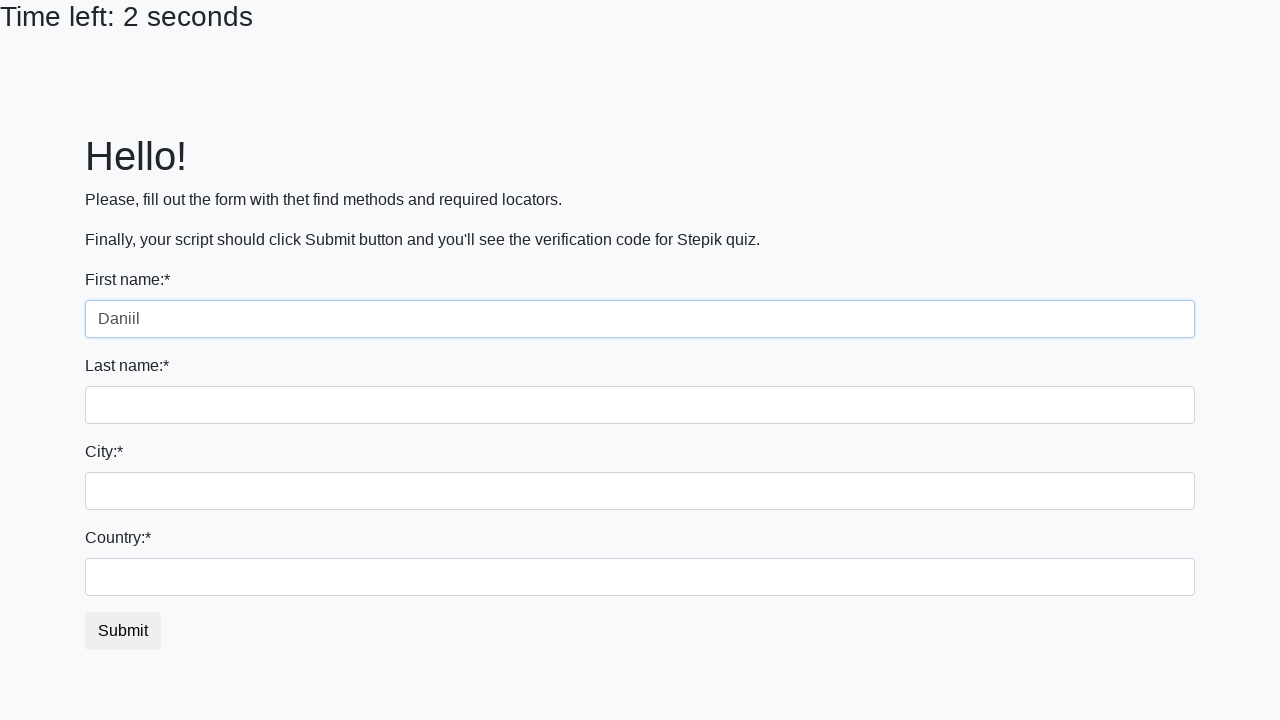

Filled last name field with 'Kraev' on [name="last_name"]
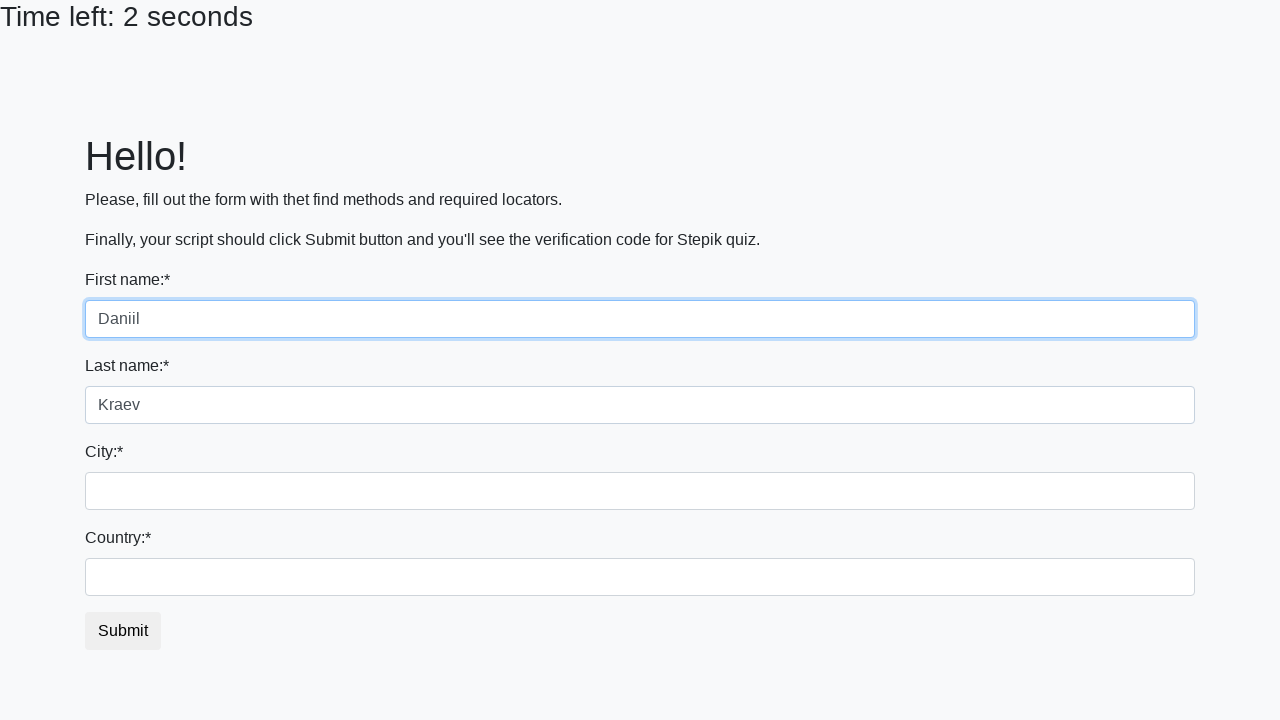

Filled city field with 'Nizhny Novgorod' on .city
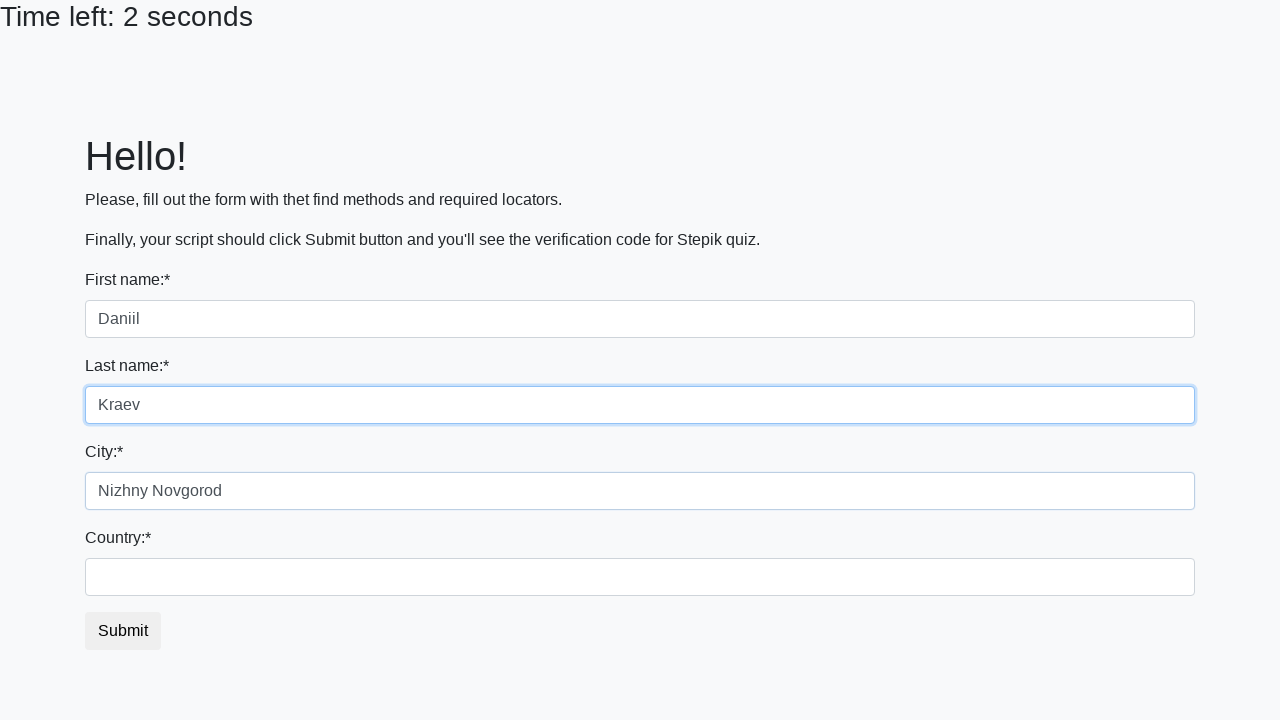

Filled country field with 'Russia' on #country
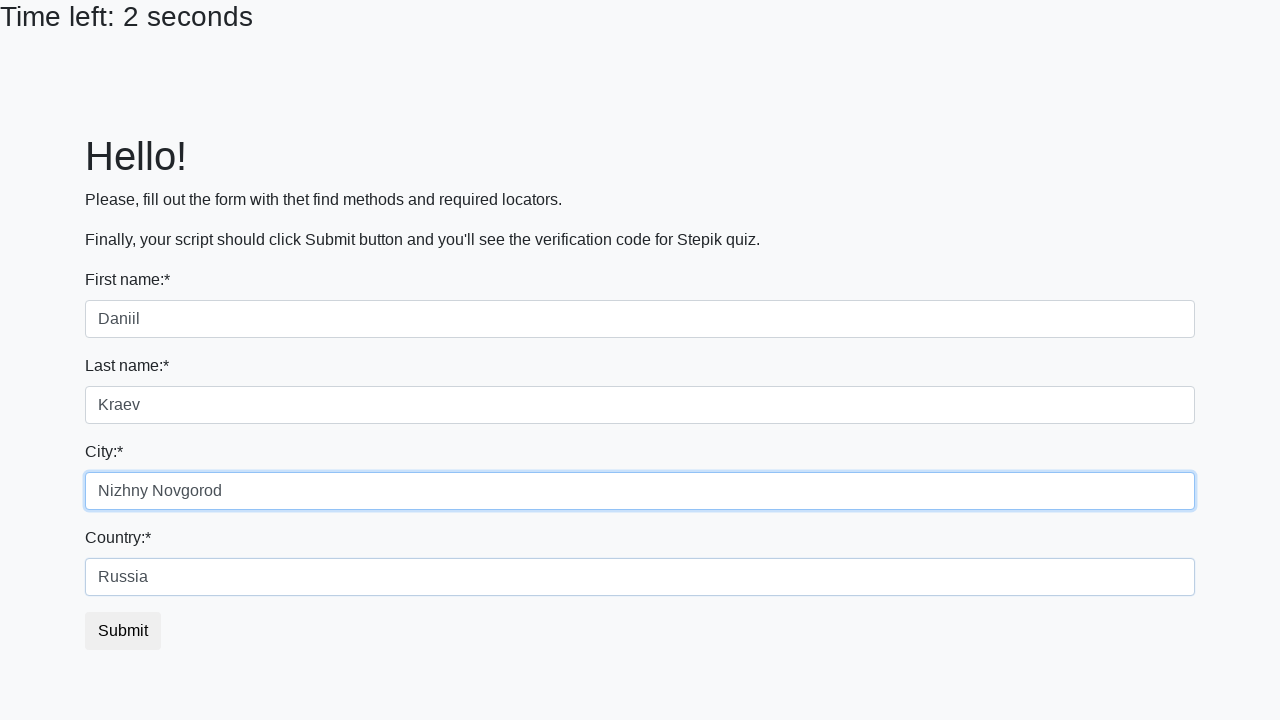

Submitted the form at (123, 631) on [type="submit"]
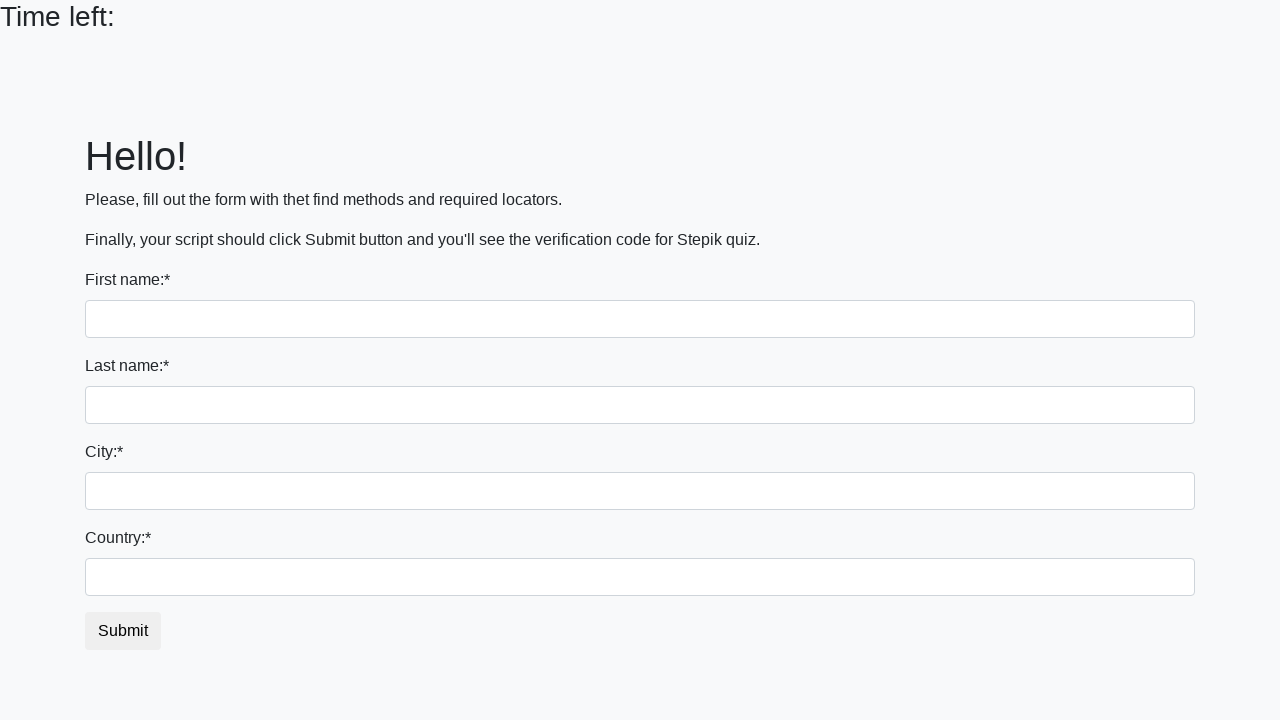

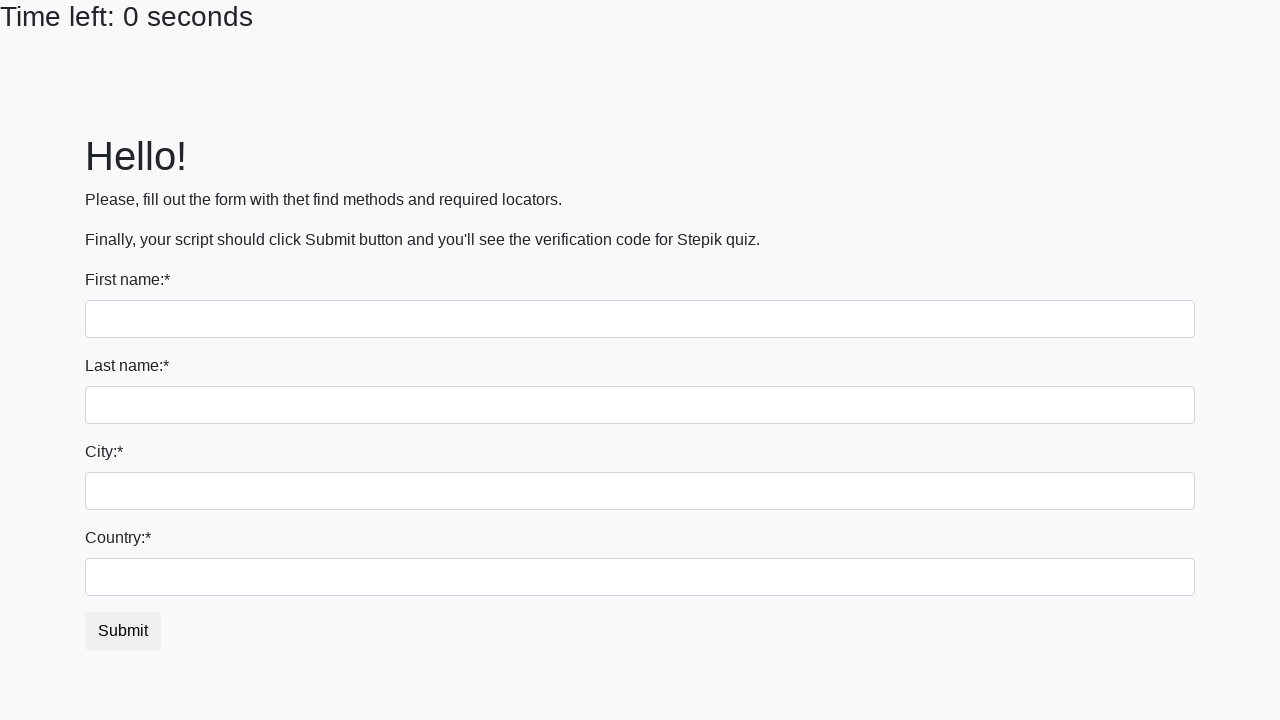